Navigates to the Noon e-commerce website homepage for UAE in English and waits for the page to load.

Starting URL: https://www.noon.com/uae-en/

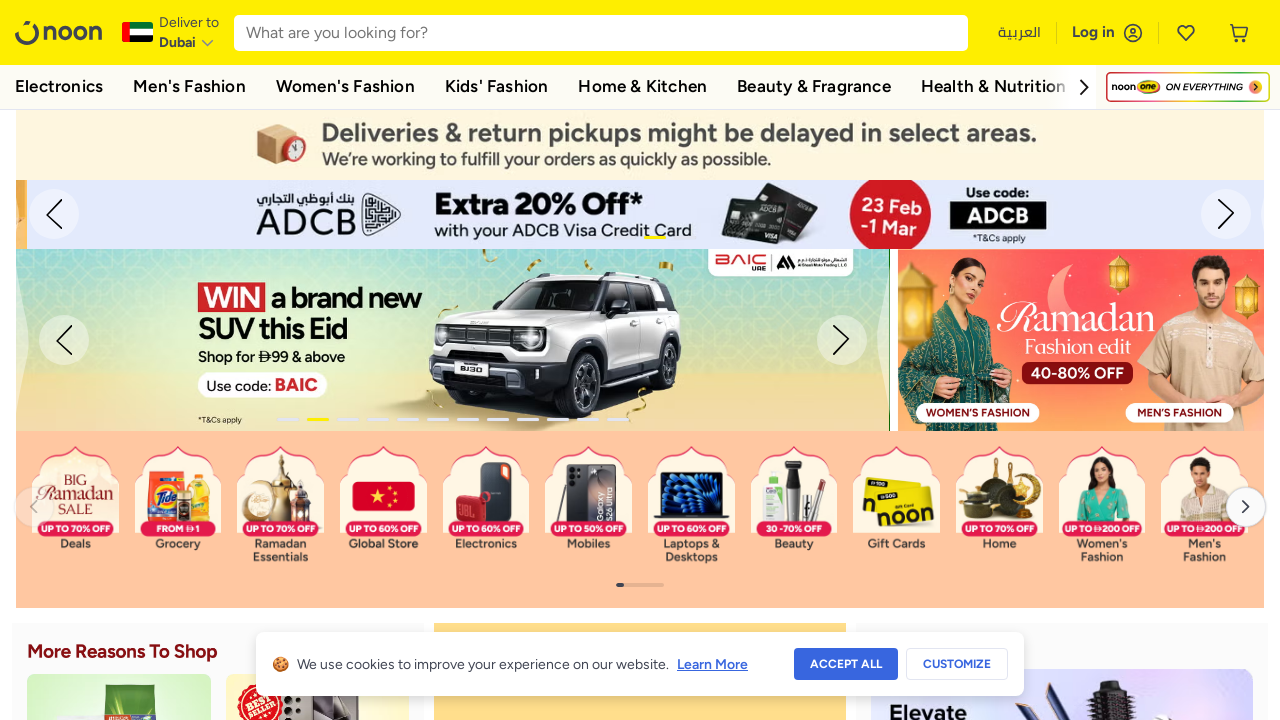

Waited for Noon UAE homepage to reach domcontentloaded state
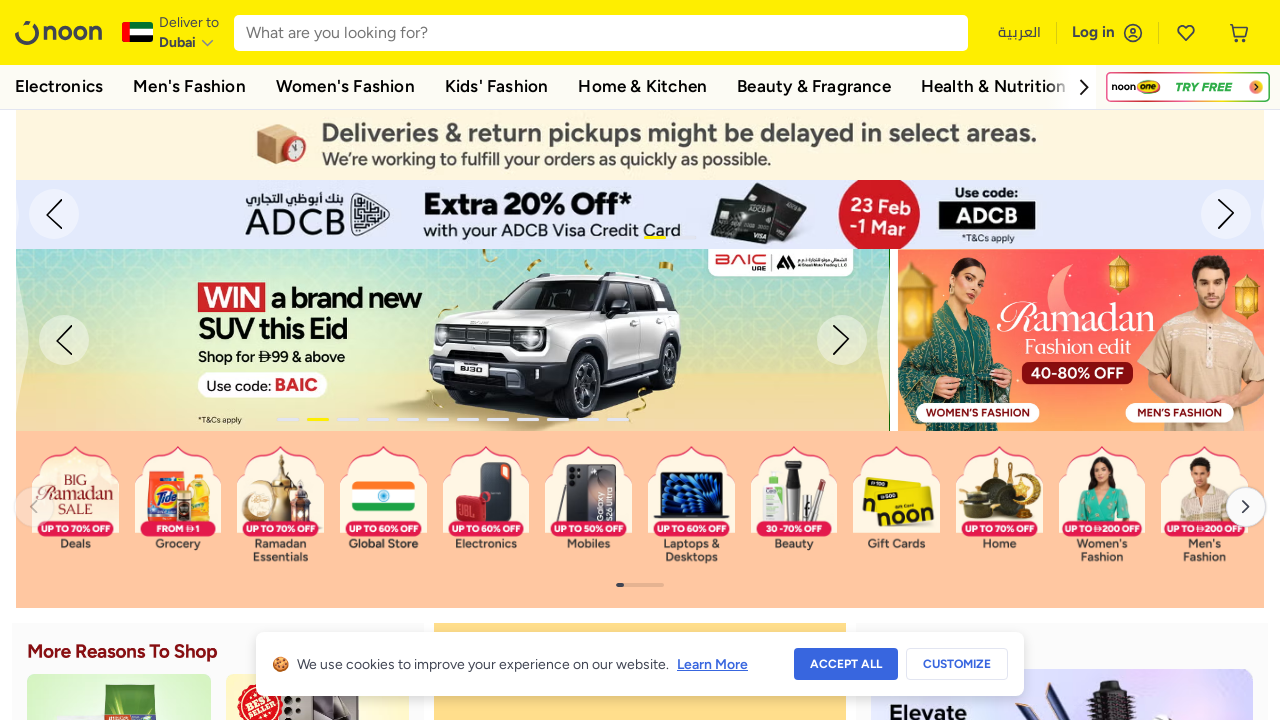

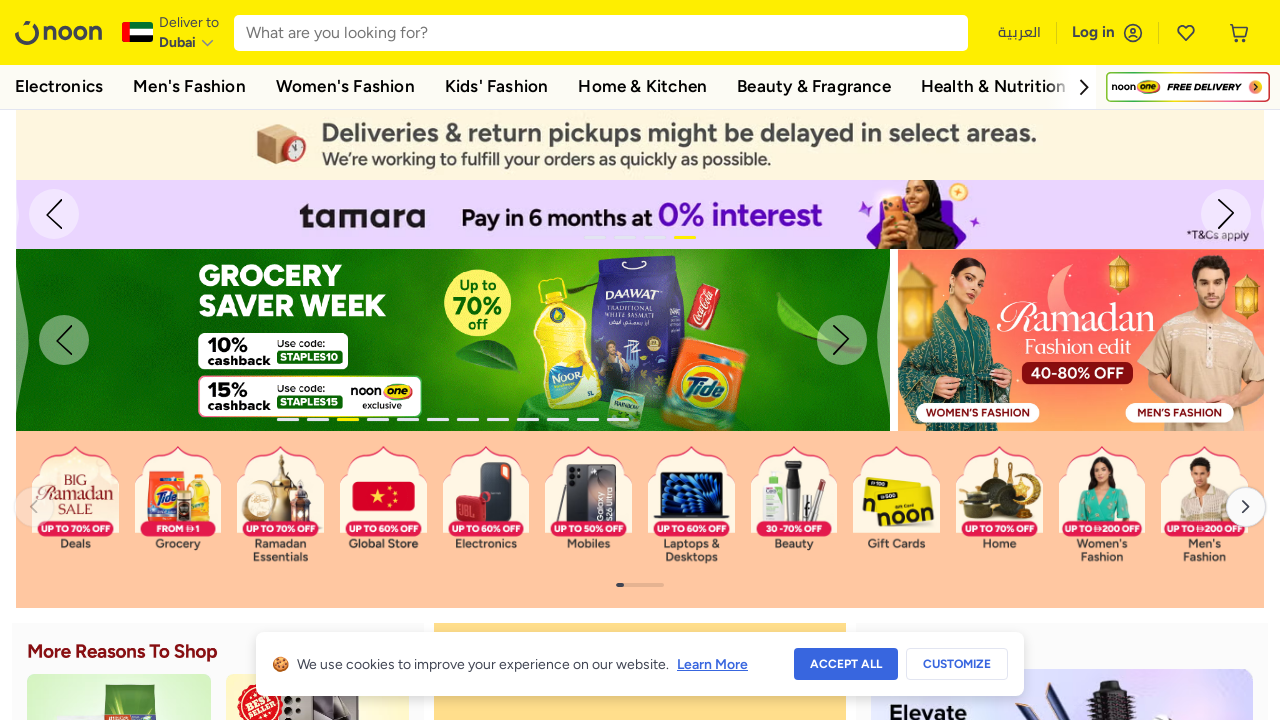